Opens the Gmail homepage and verifies the page loads successfully by waiting for it to be ready.

Starting URL: https://www.gmail.com

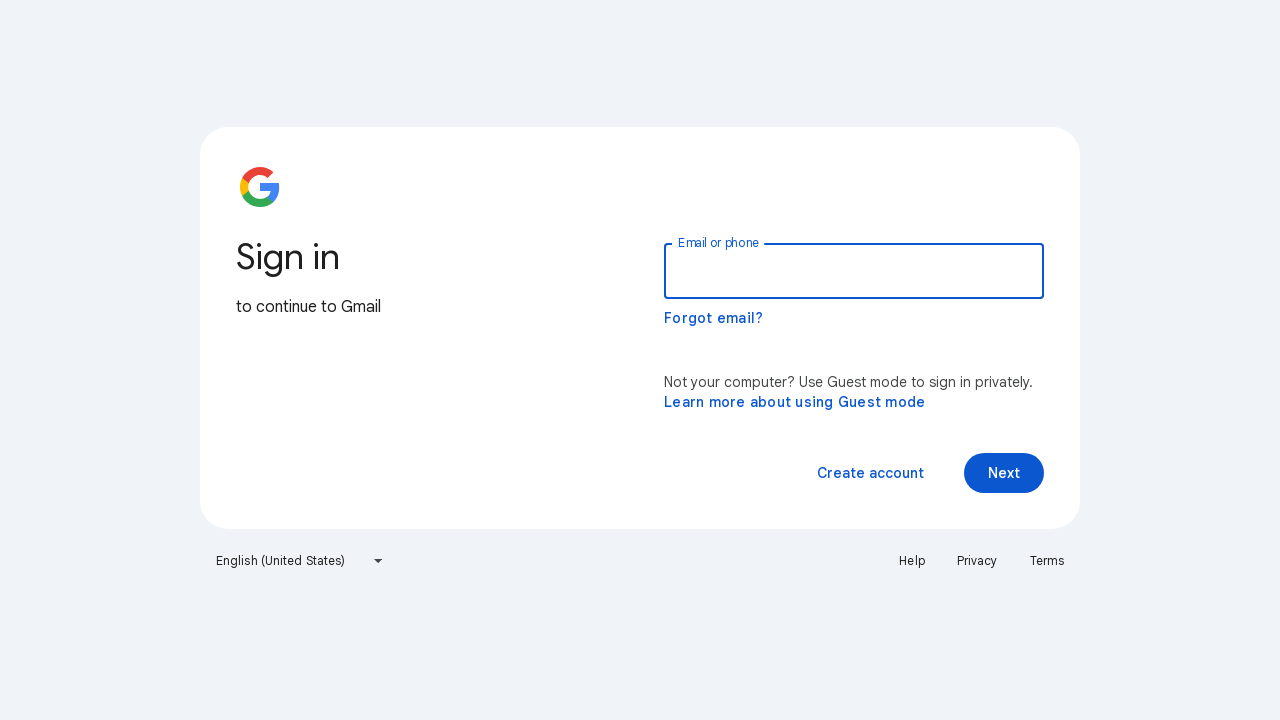

Navigated to Gmail homepage at https://www.gmail.com
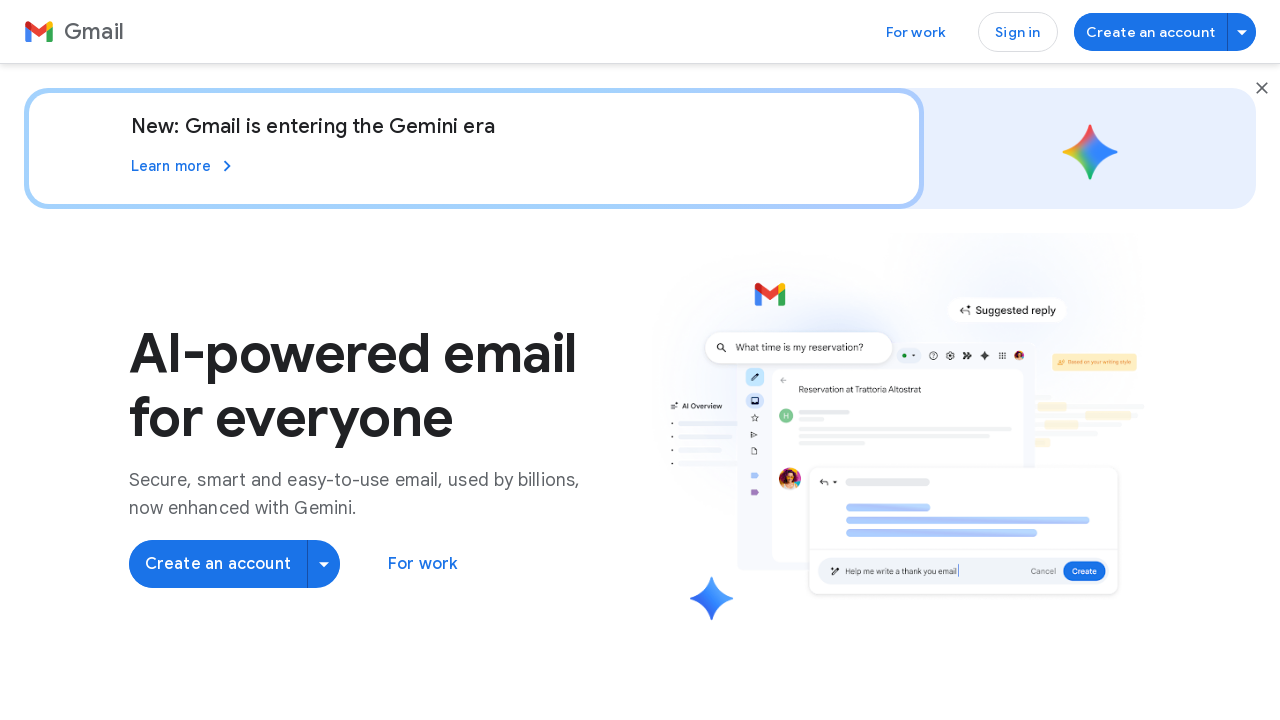

Waited for Gmail page to reach domcontentloaded state
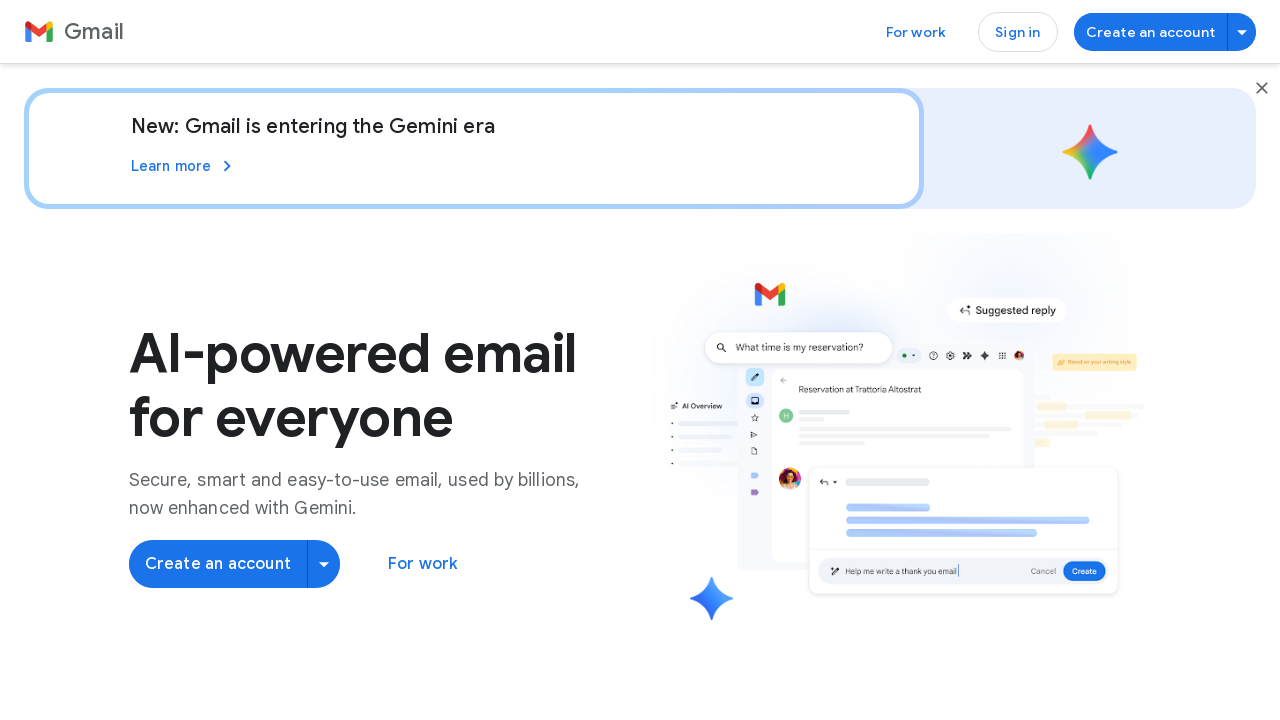

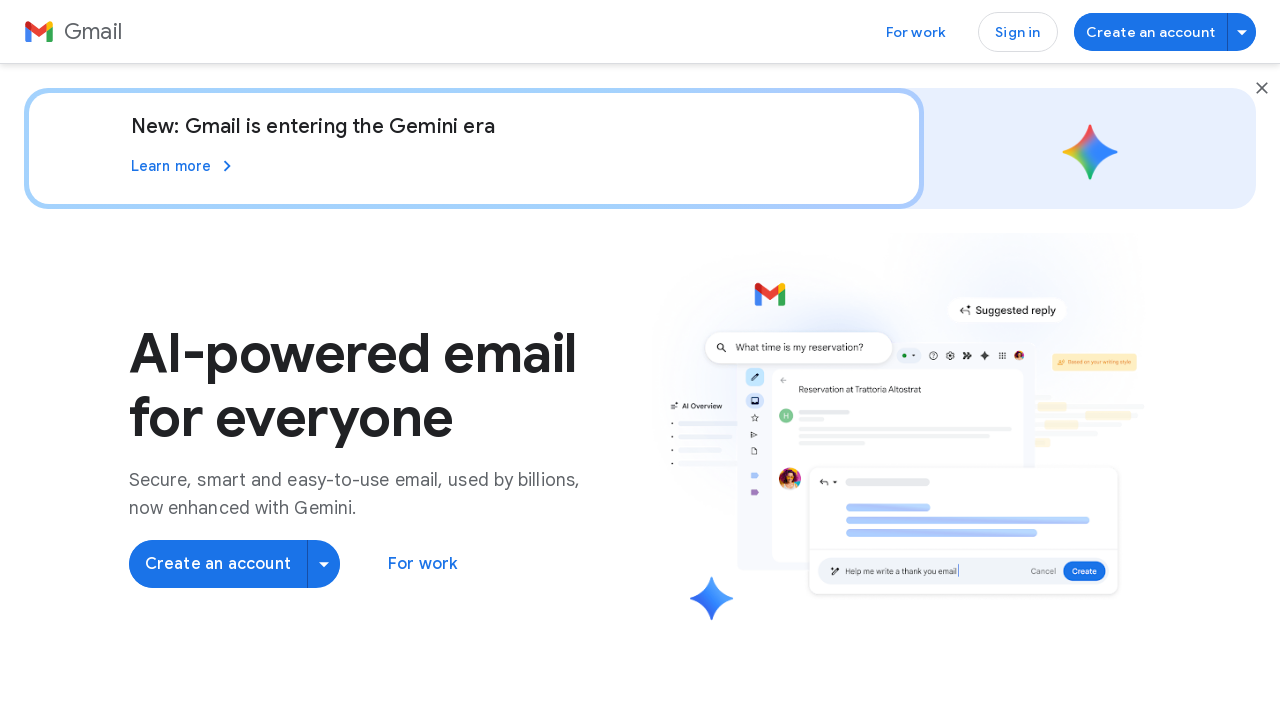